Navigates to the Selenium website and scrolls to the News section by using JavaScript to bring it into view

Starting URL: https://www.selenium.dev/

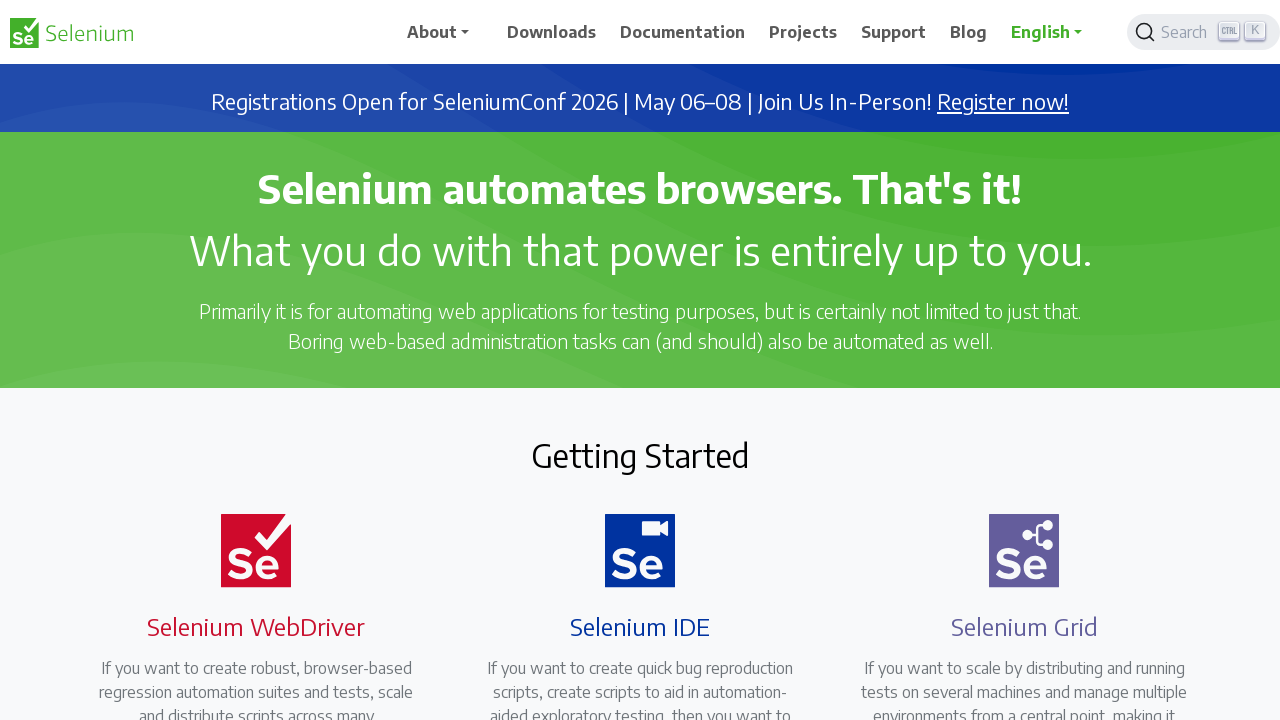

Navigated to Selenium website
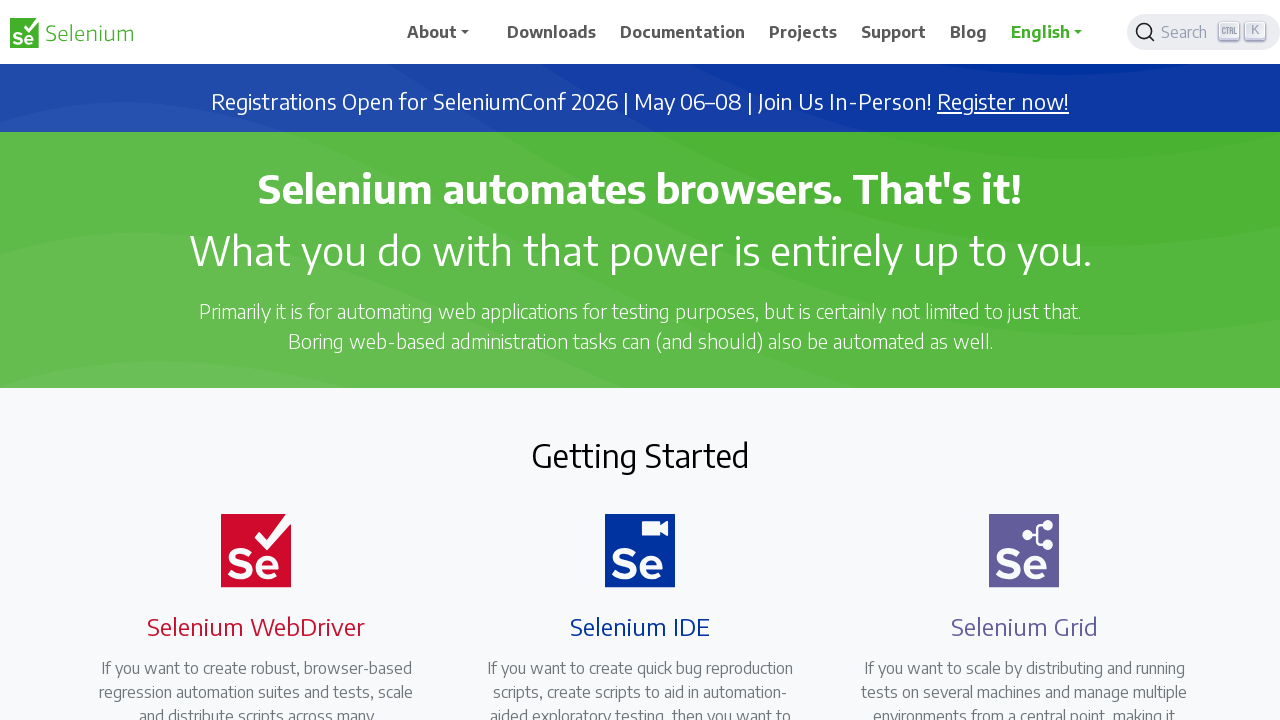

News section heading is present on page
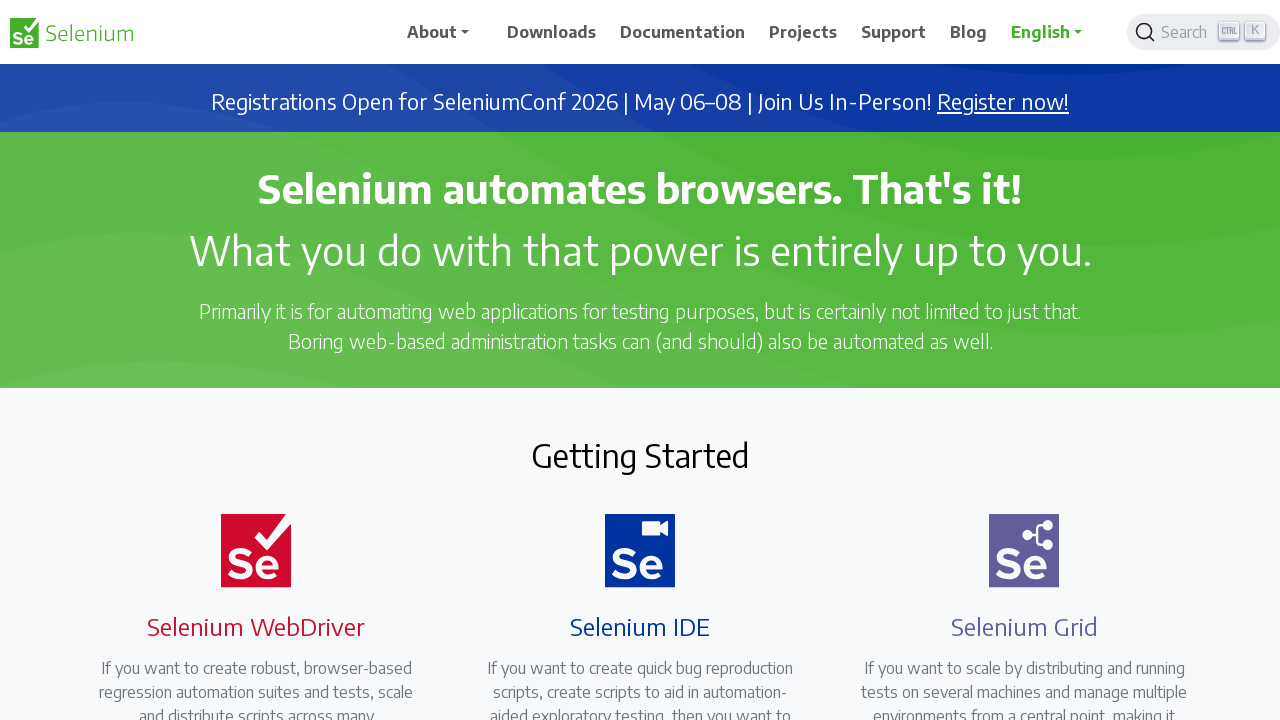

Scrolled to News section using scroll_into_view_if_needed()
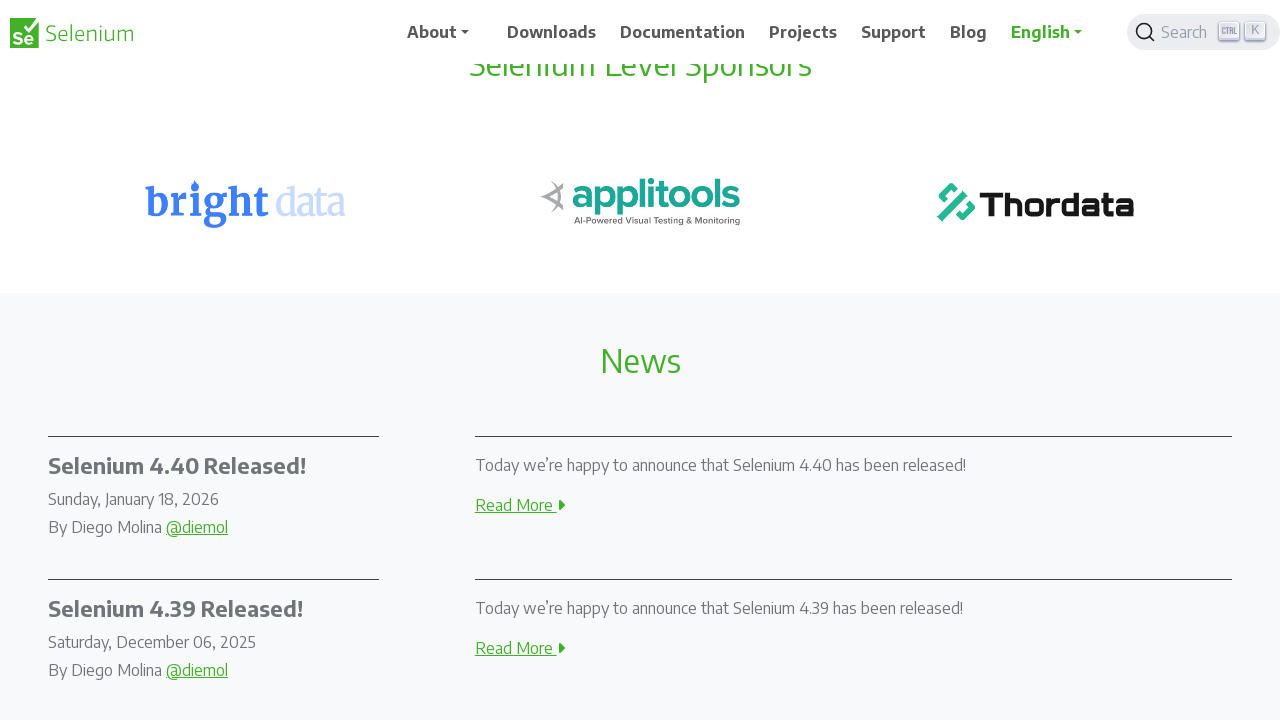

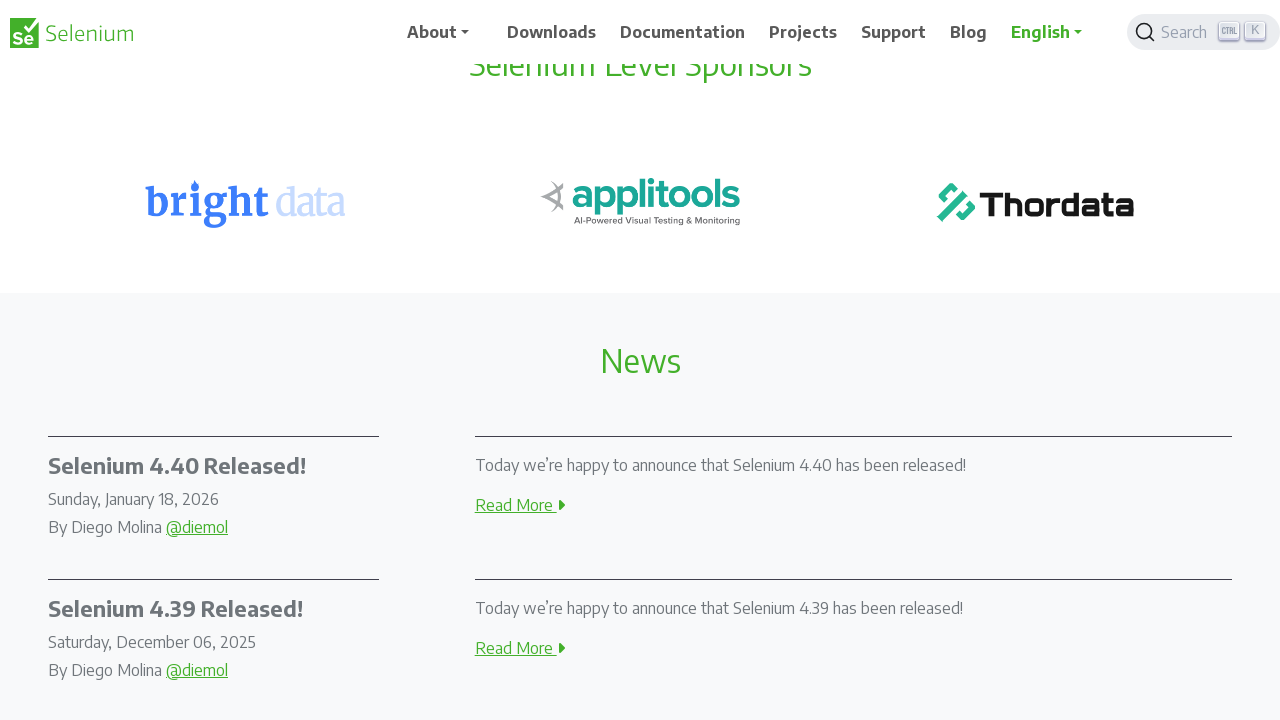